Tests email validation by entering an invalid email format (missing @ symbol) and submitting the form to verify the field shows an error state.

Starting URL: https://demoqa.com/text-box

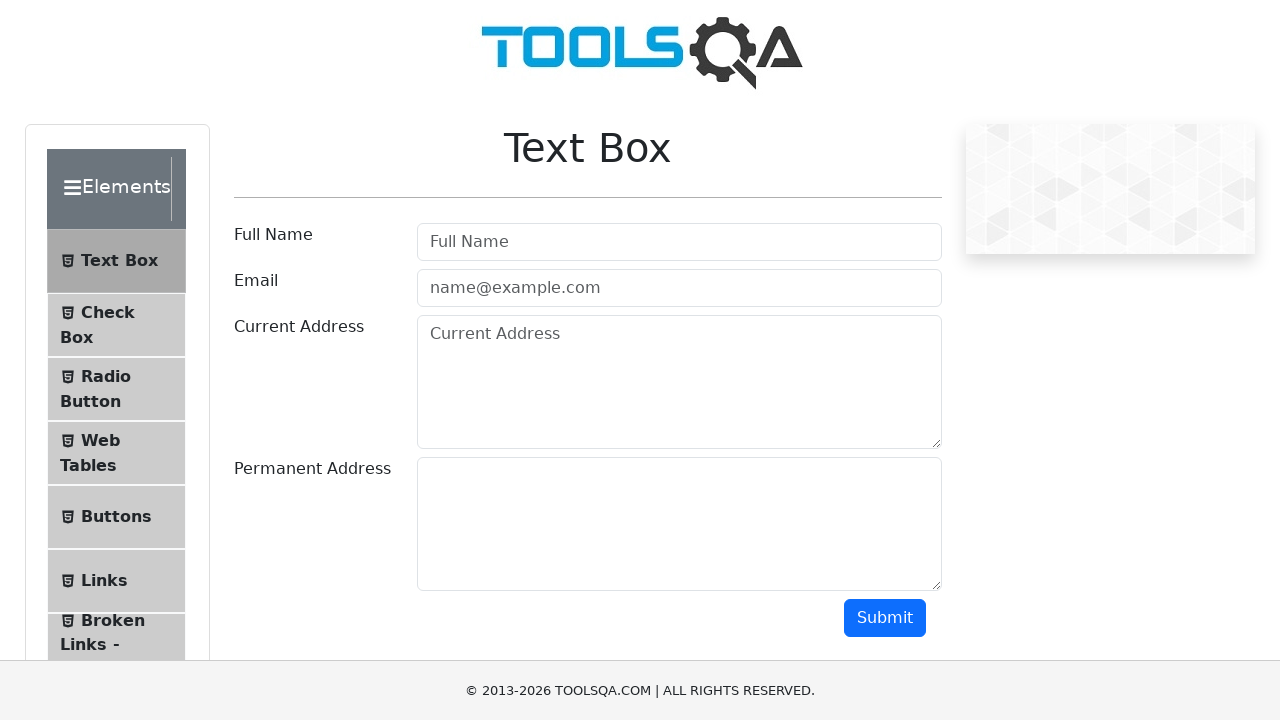

Filled email field with invalid format (missing @ symbol): montrimaite.ievagmail.com on #userEmail
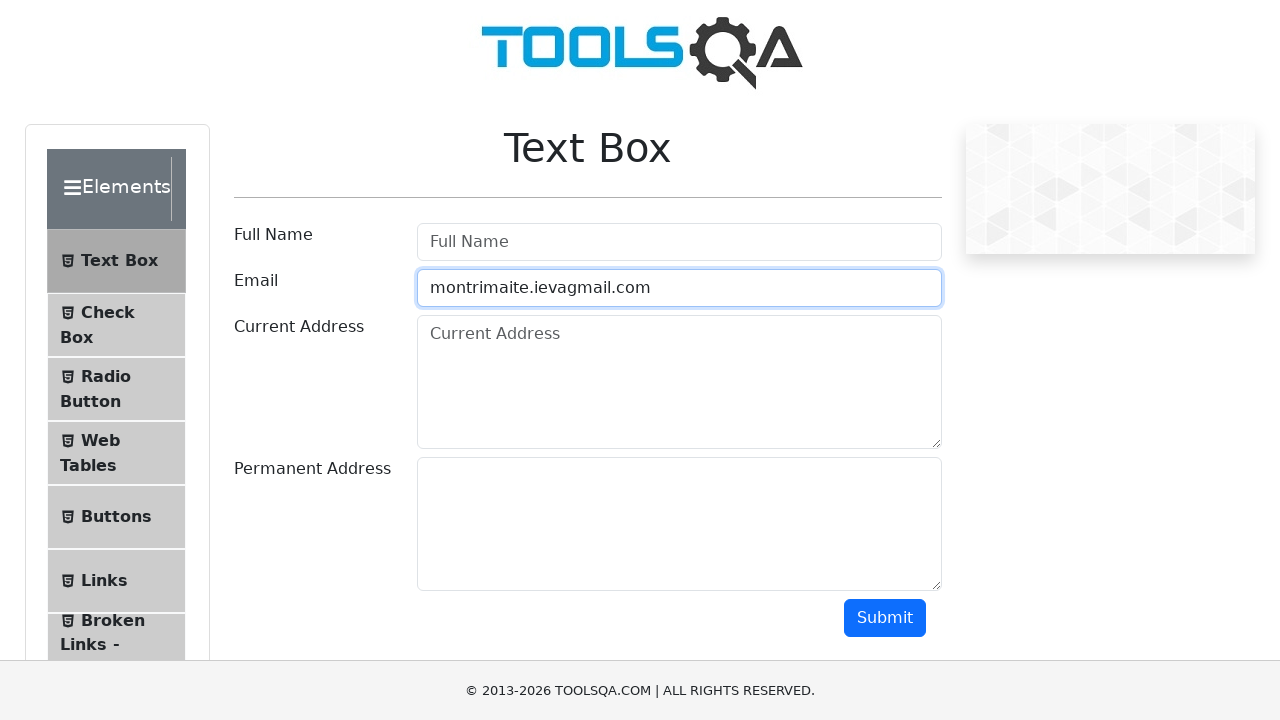

Clicked submit button to submit form with invalid email at (885, 618) on #submit
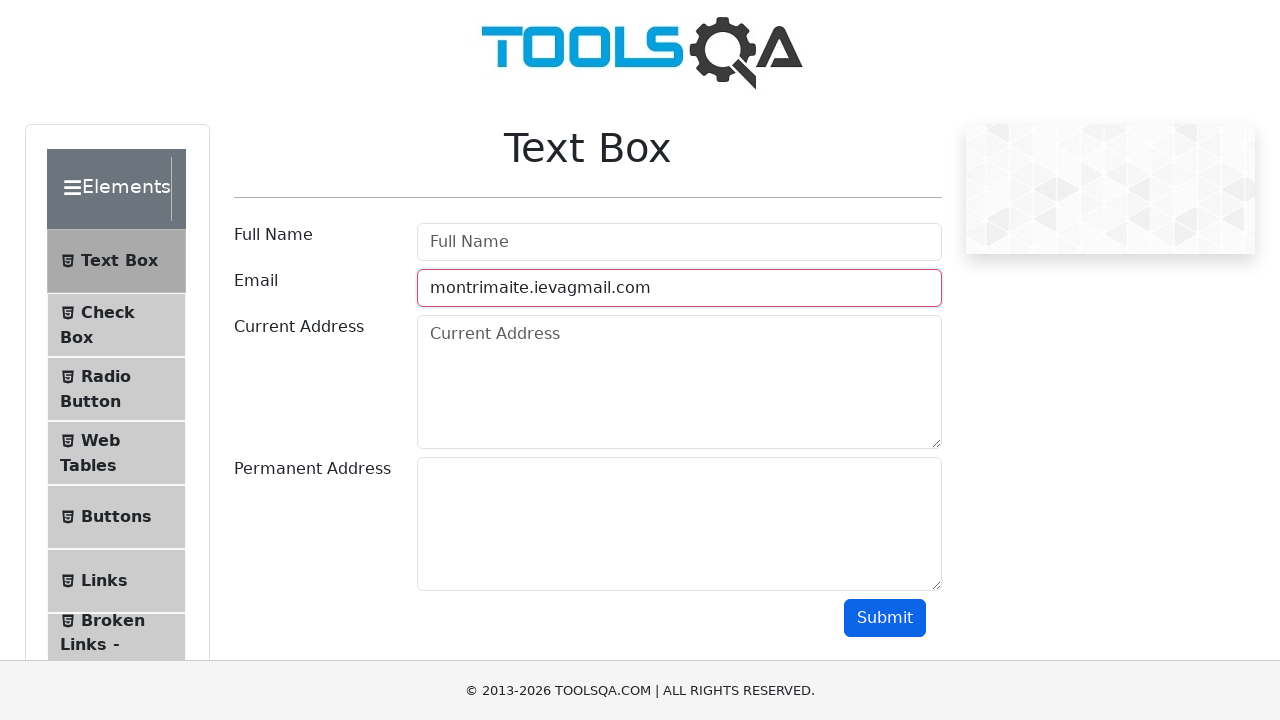

Waited 500ms for email validation to complete
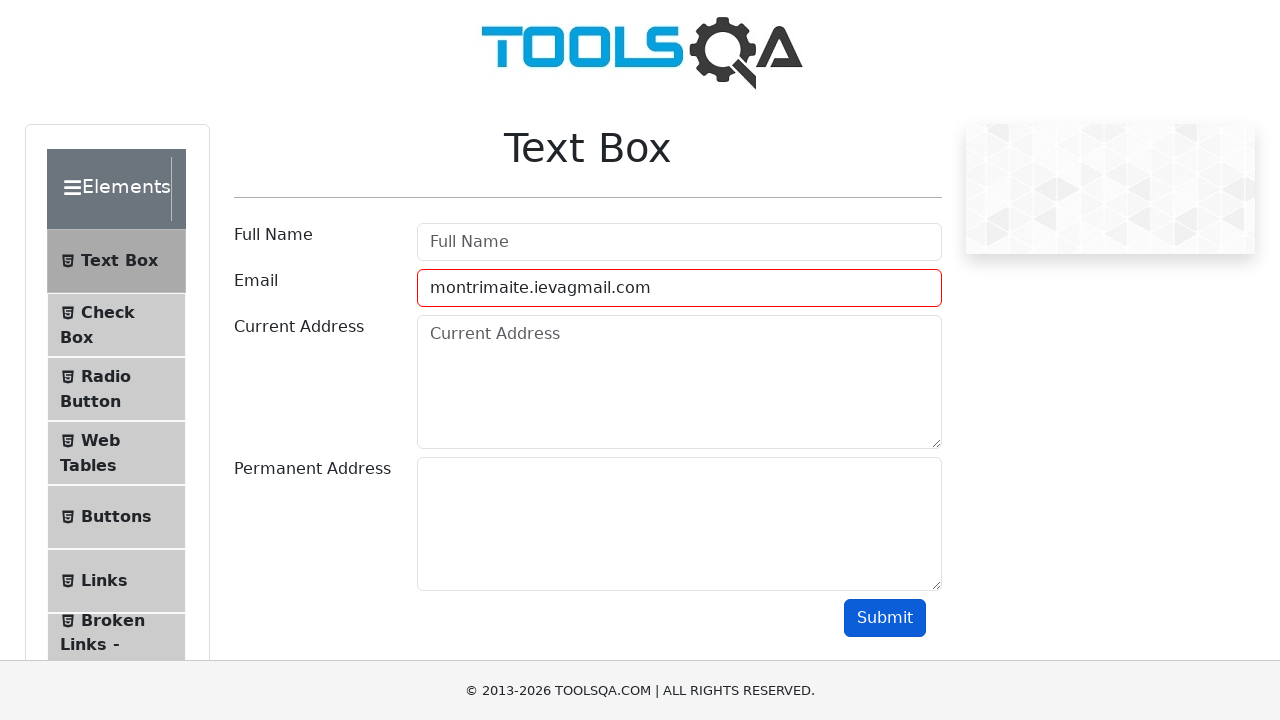

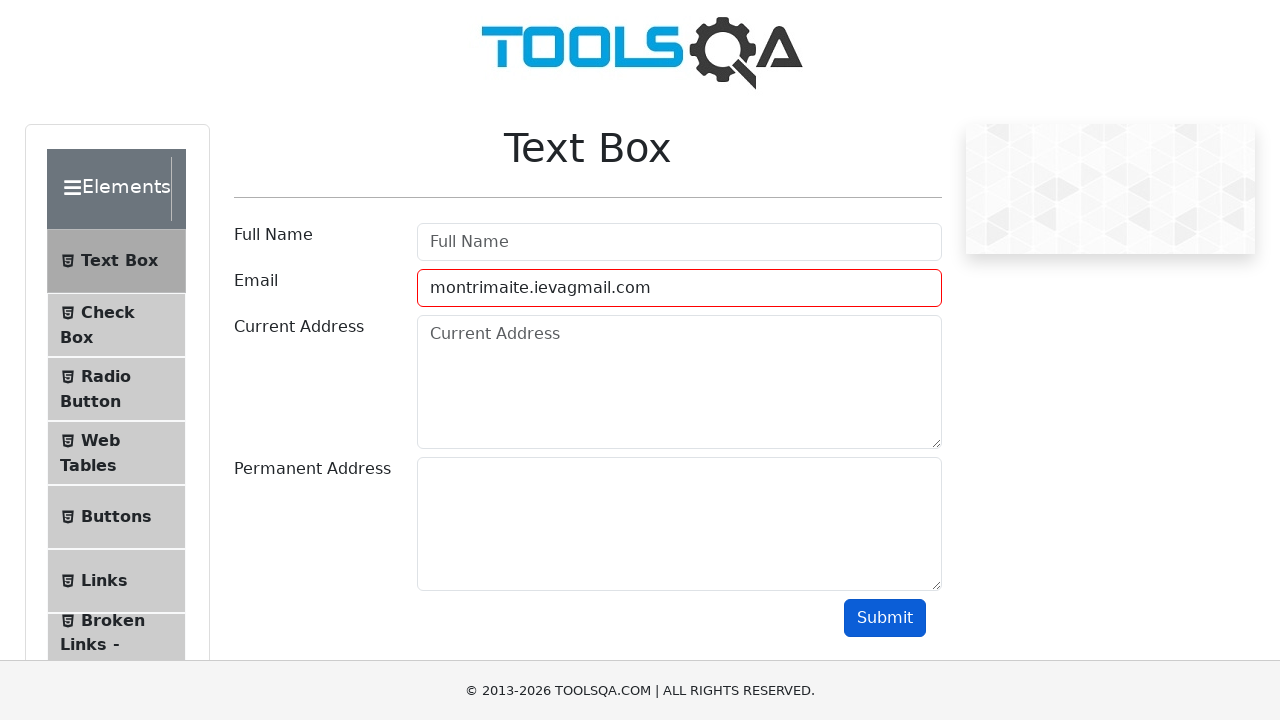